Tests drag and drop functionality on jQuery UI demo page by dragging an element and dropping it onto a target area

Starting URL: https://jqueryui.com/droppable/

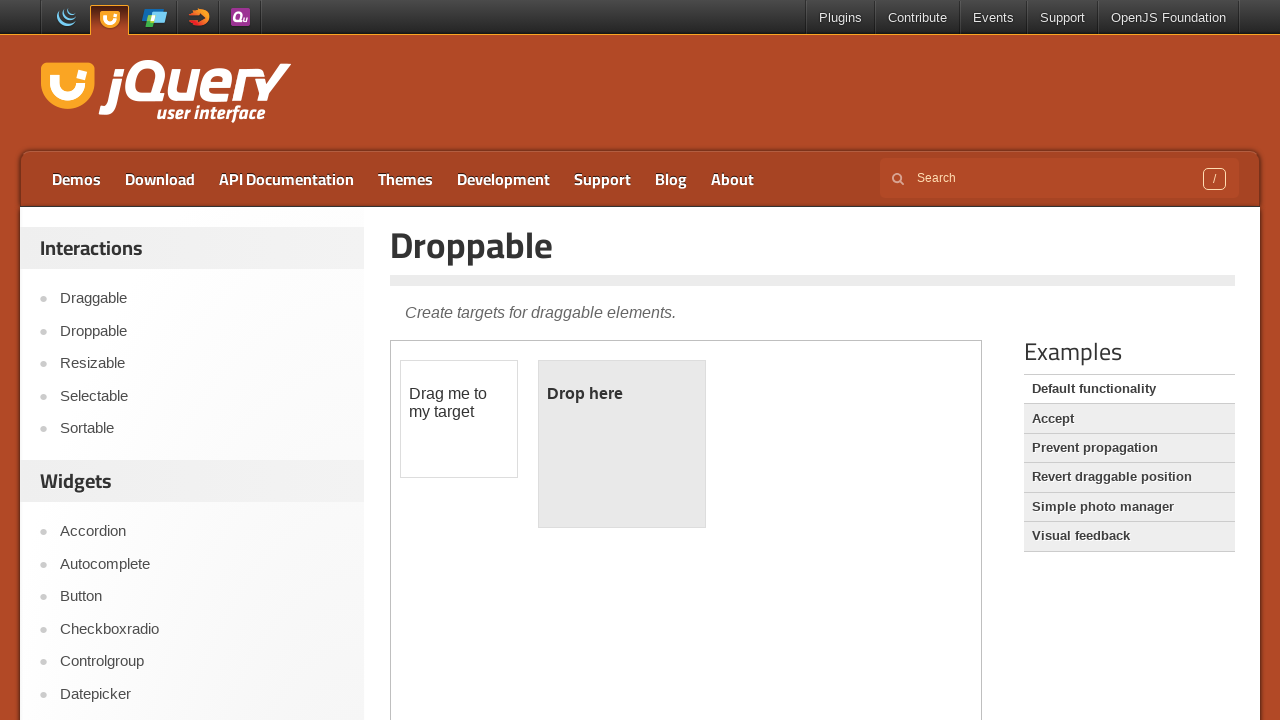

Located the demo iframe
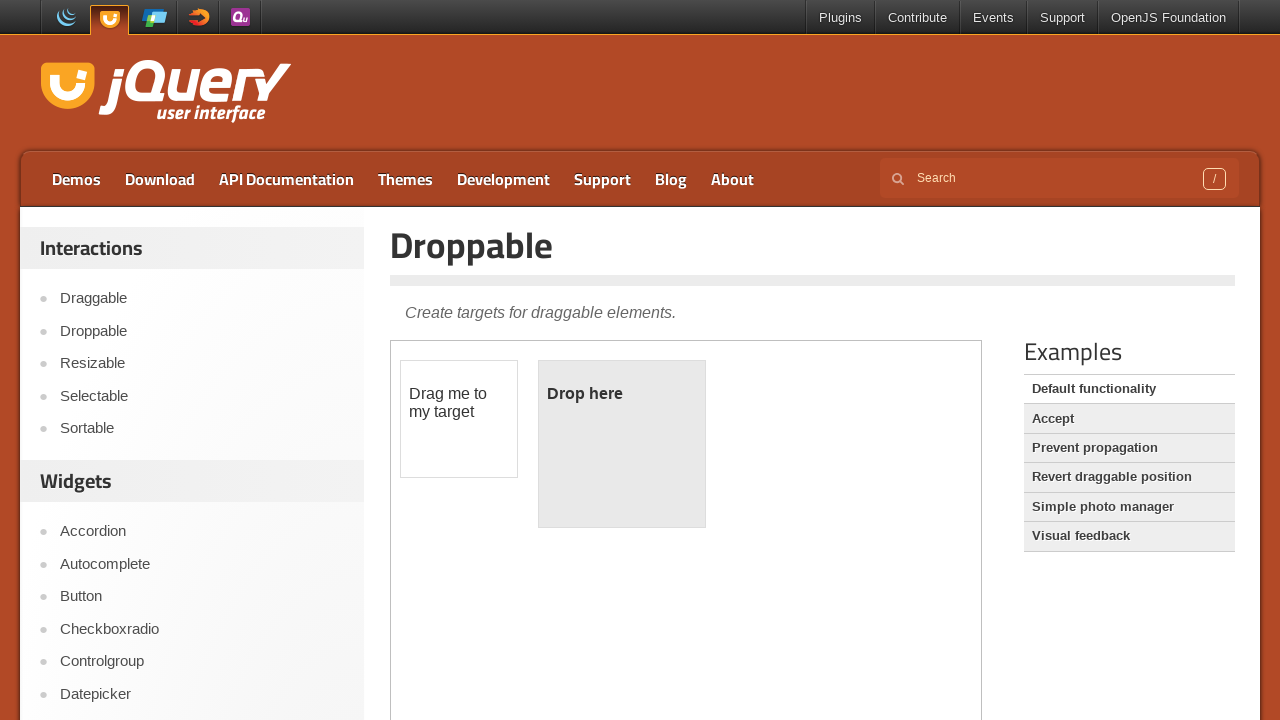

Located the draggable element
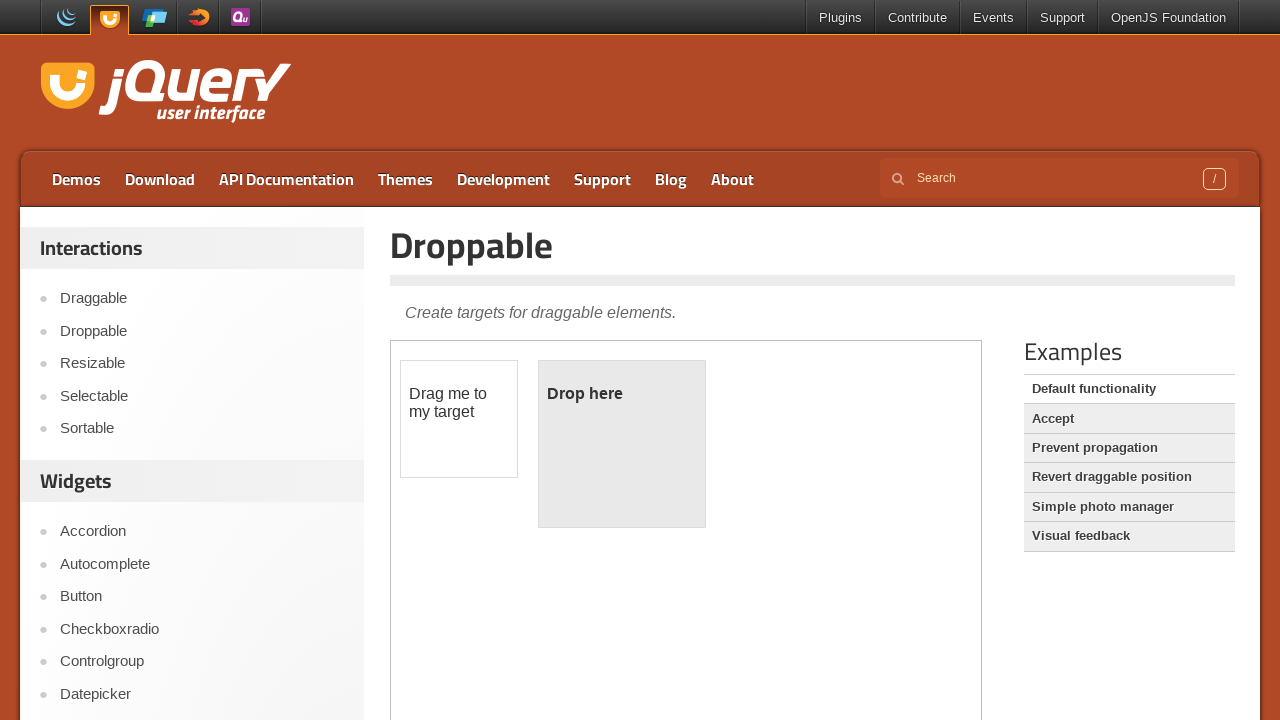

Located the droppable target area
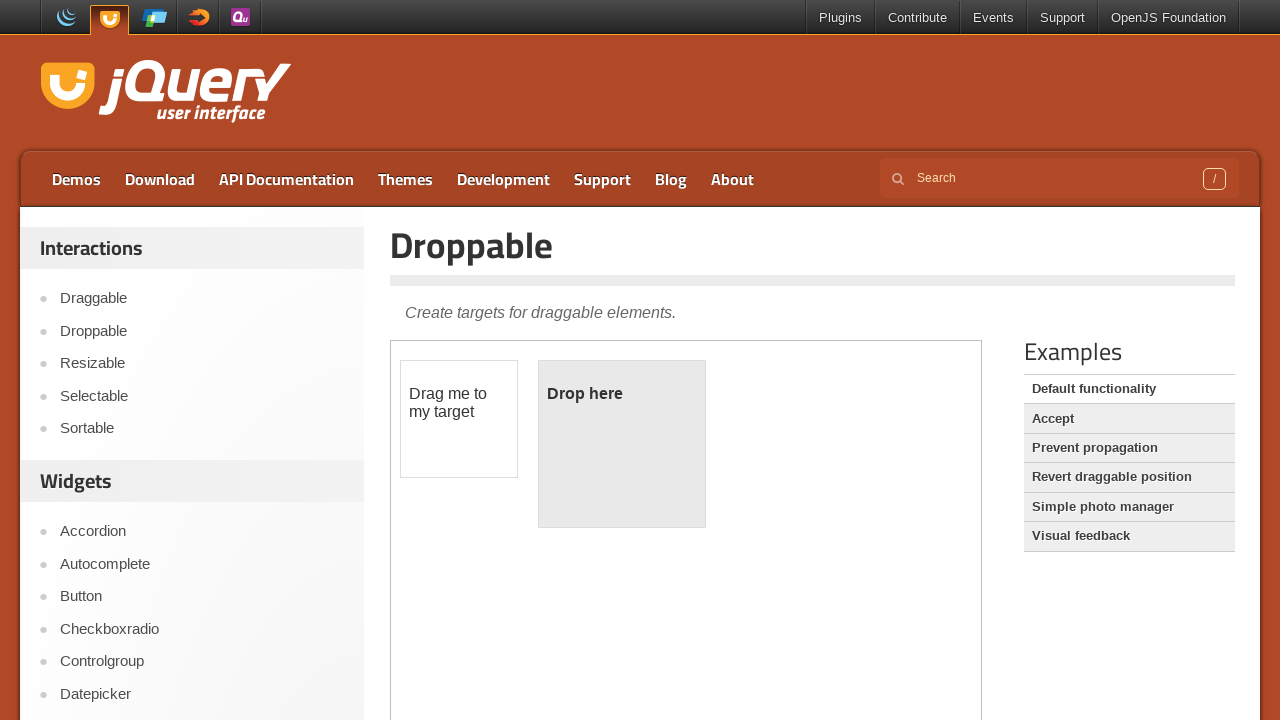

Dragged element onto droppable target at (622, 444)
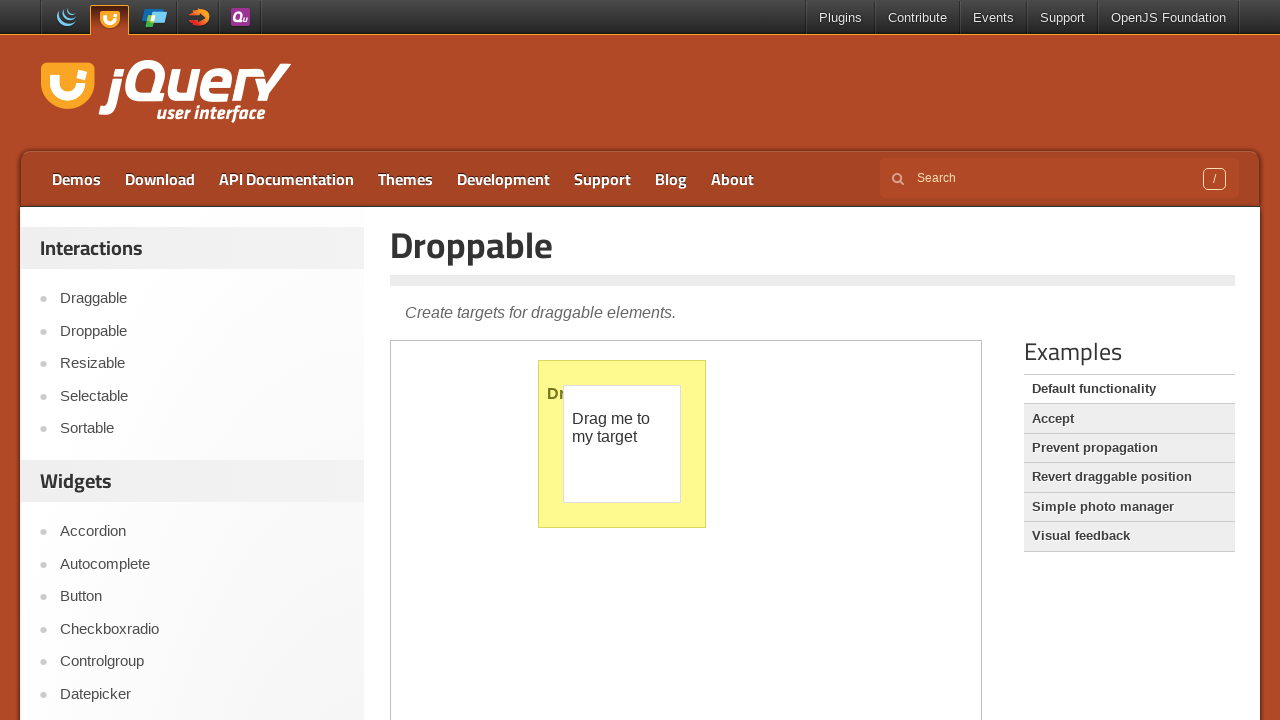

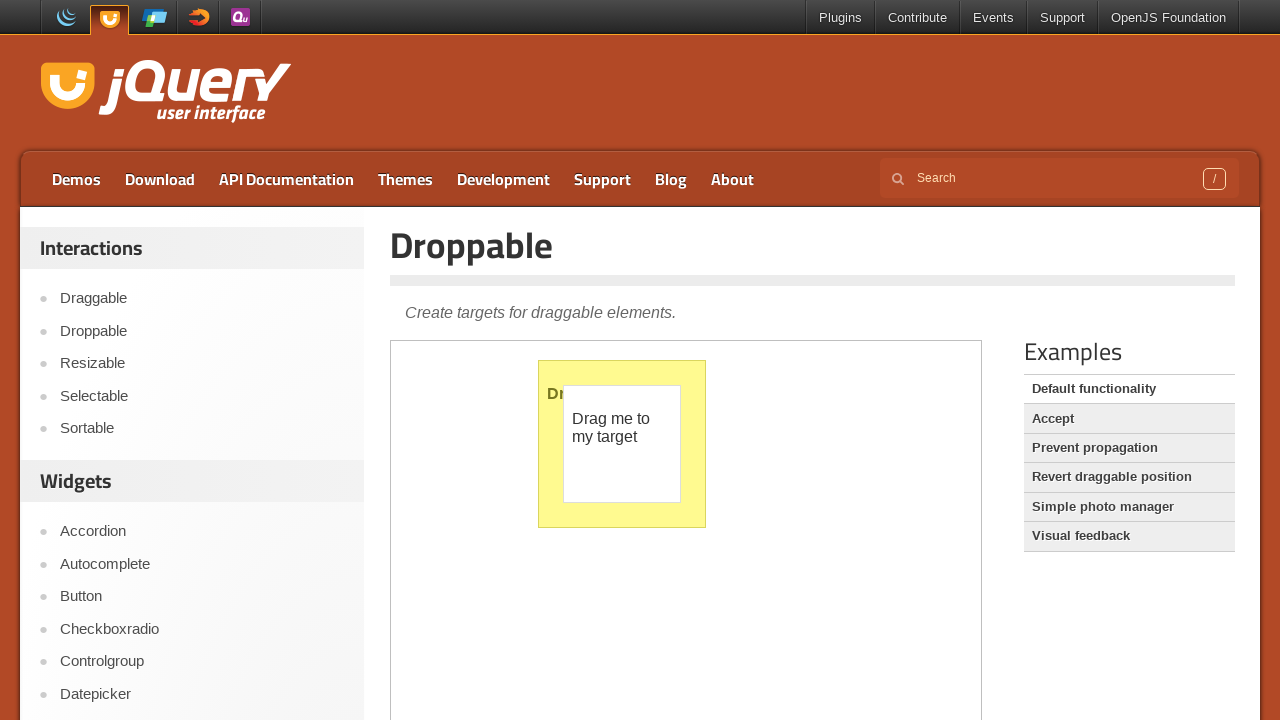